Tests an e-commerce grocery shopping flow by adding products to cart, searching for items, verifying product counts, and proceeding through checkout

Starting URL: https://rahulshettyacademy.com/seleniumPractise/#/

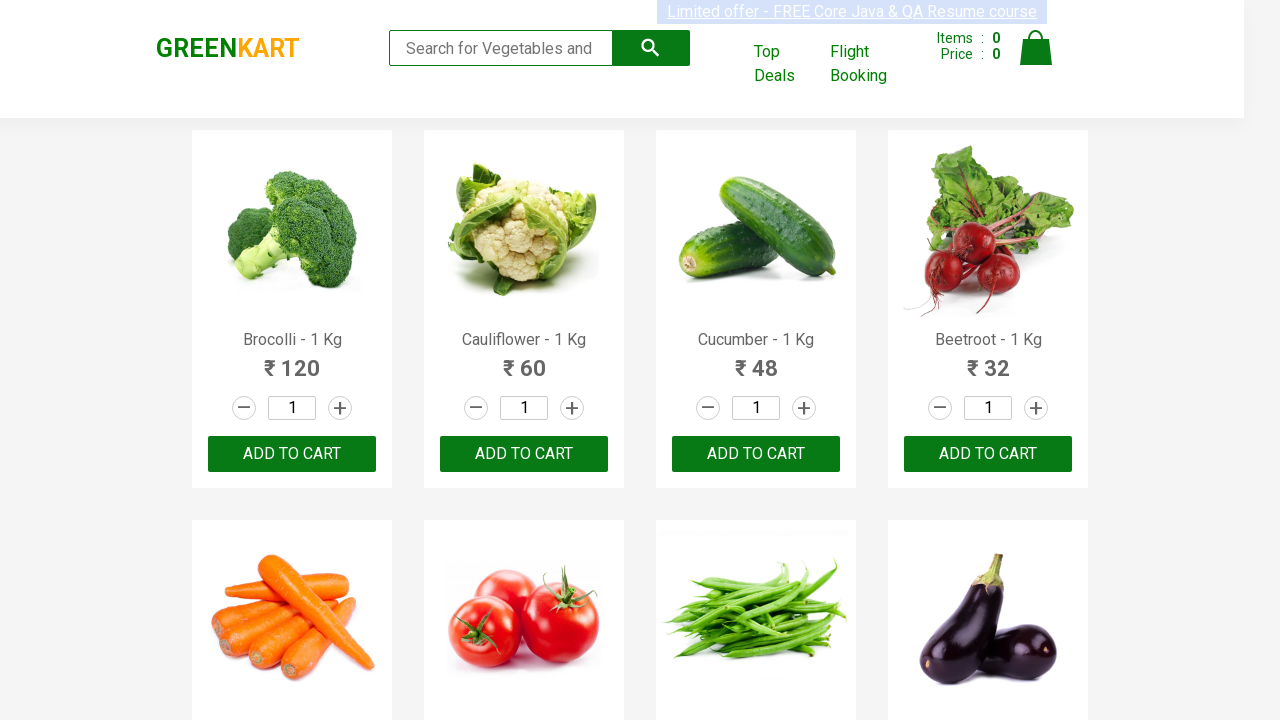

Clicked add to cart button on first product at (292, 454) on :nth-child(1) > .product-action > button
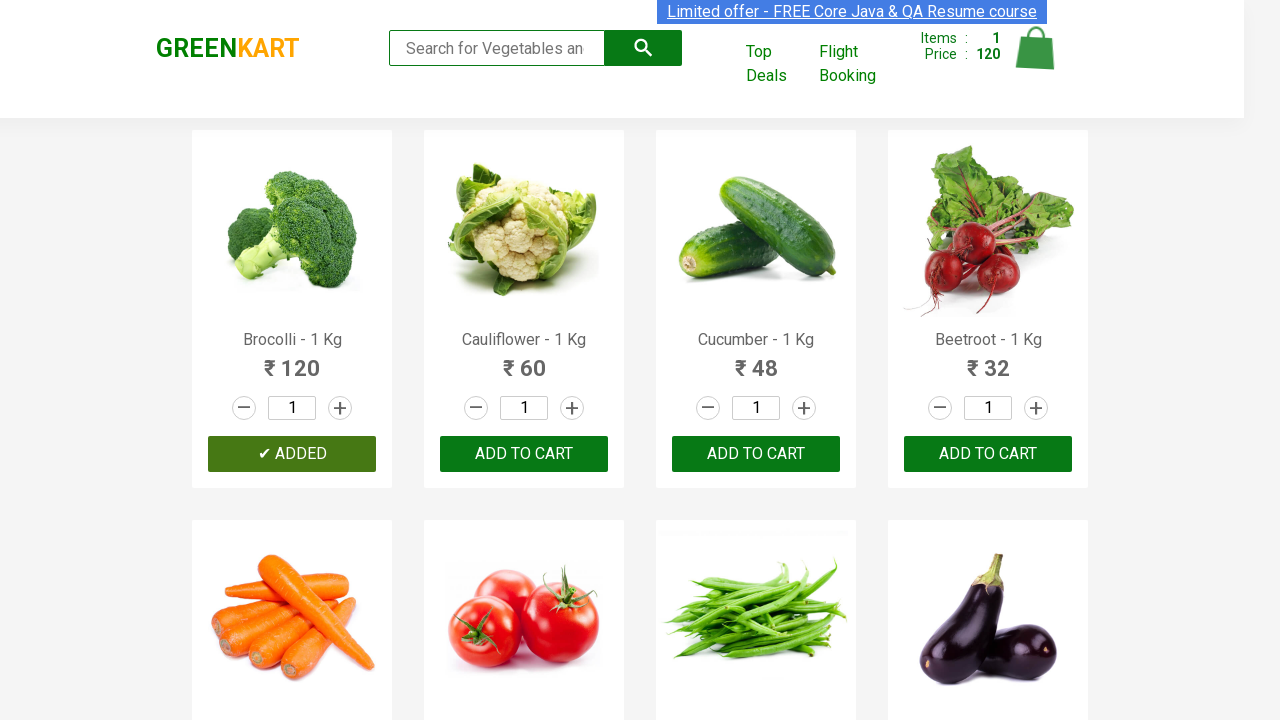

Clicked cart icon to view cart at (1036, 48) on .cart-icon > img
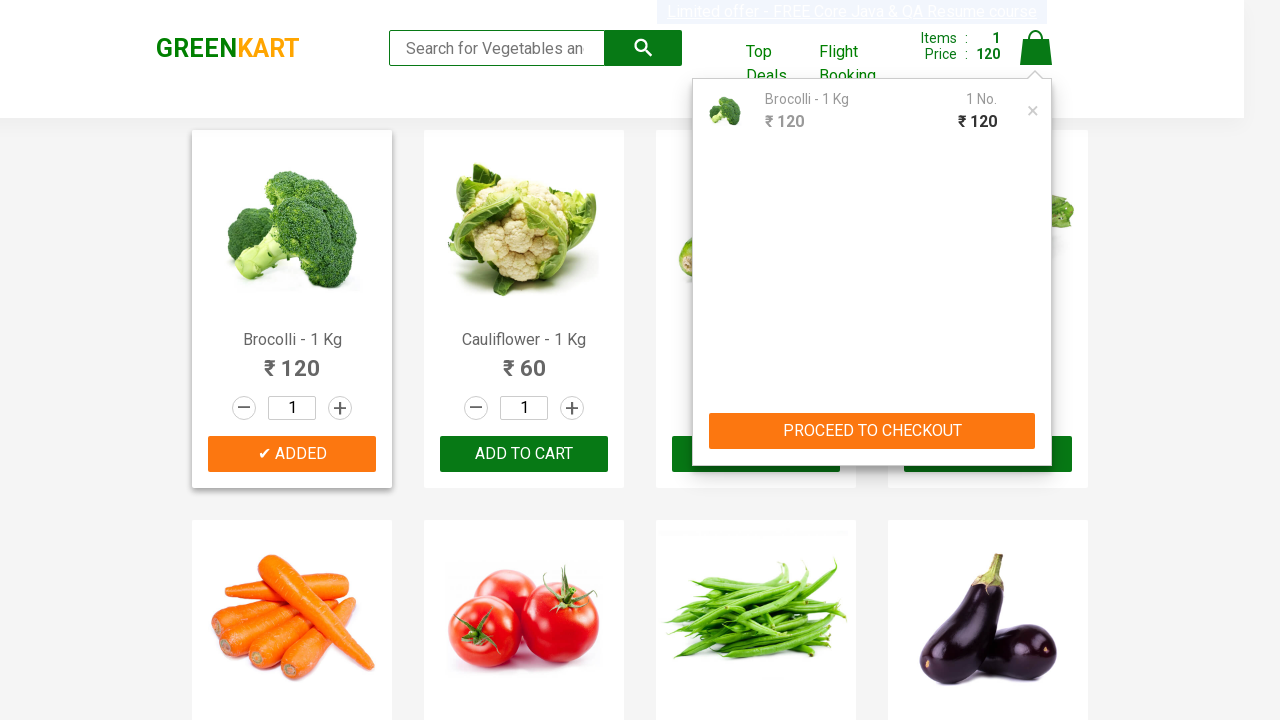

Clicked add to cart button on first product again at (292, 454) on :nth-child(1) > .product-action > button
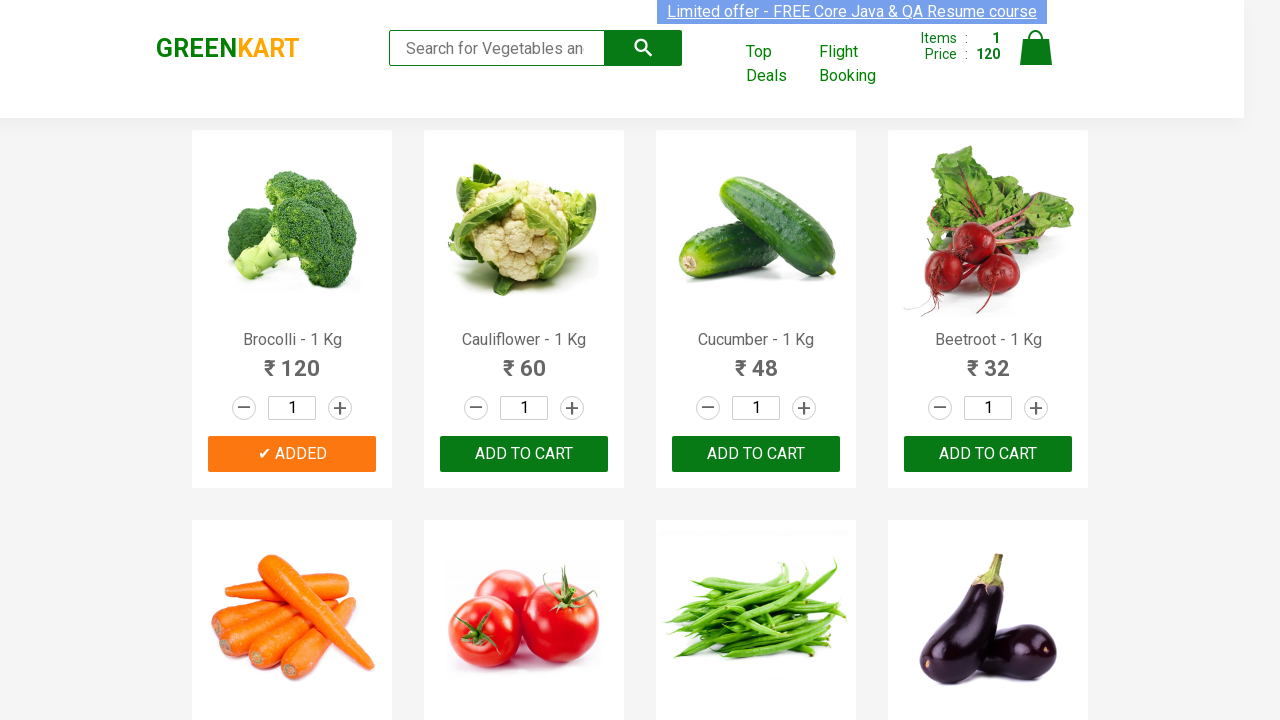

Waited 2 seconds for page to stabilize
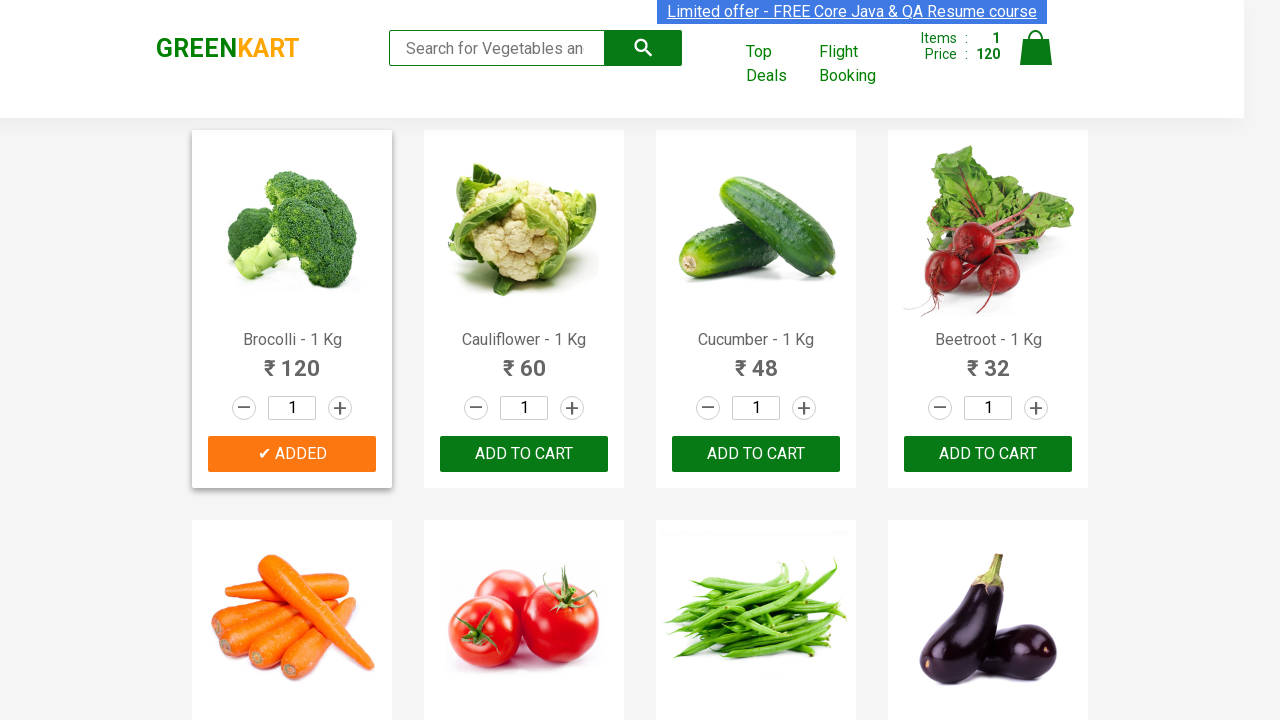

Filled search keyword field with 'ca' to filter products on .search-keyword
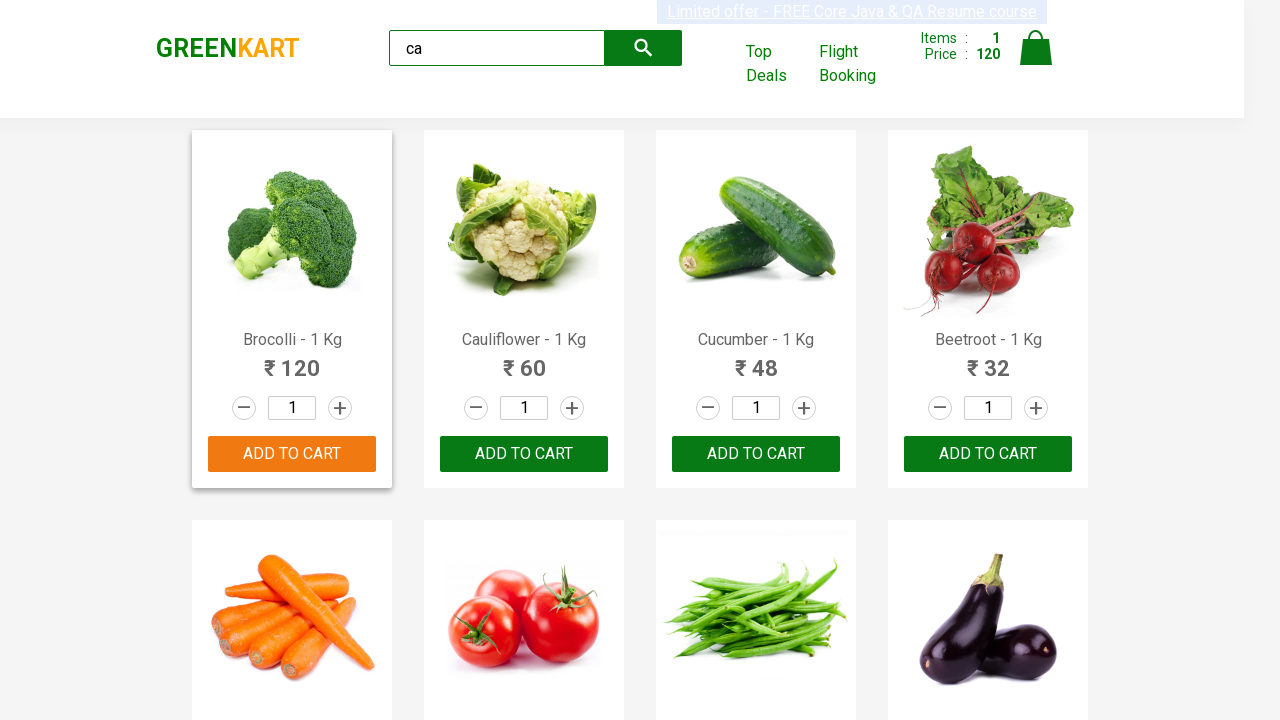

Waited for filtered products to appear
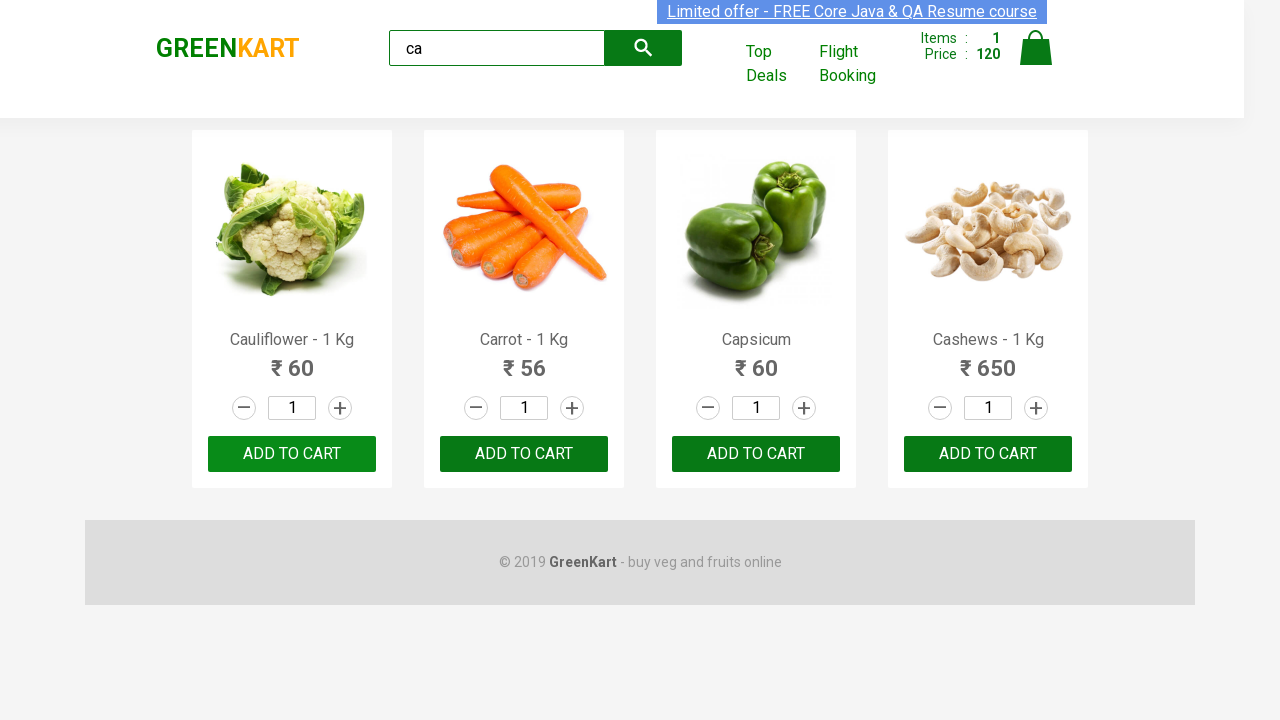

Clicked add to cart button on third visible product at (756, 454) on .products .product >> nth=2 >> button:has-text("ADD TO CART")
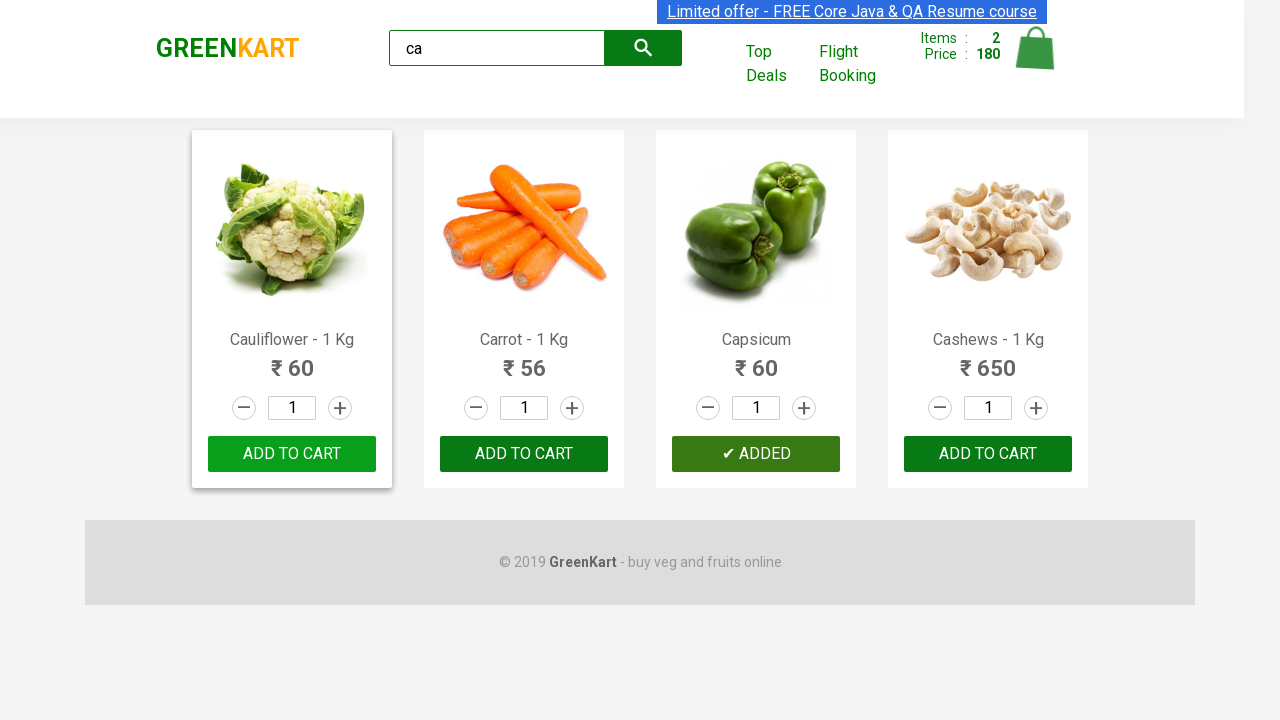

Found and clicked add to cart for cashews product at index 3 at (988, 454) on .products .product >> nth=3 >> button
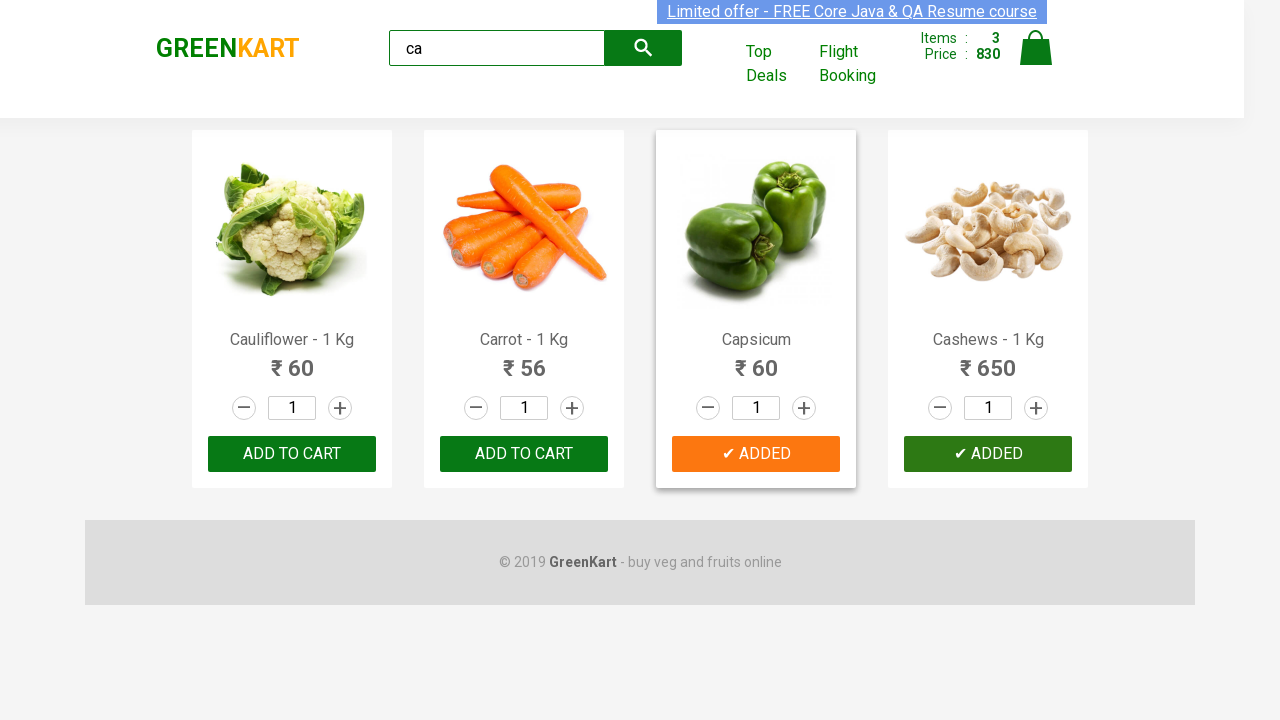

Waited for brand element to be visible
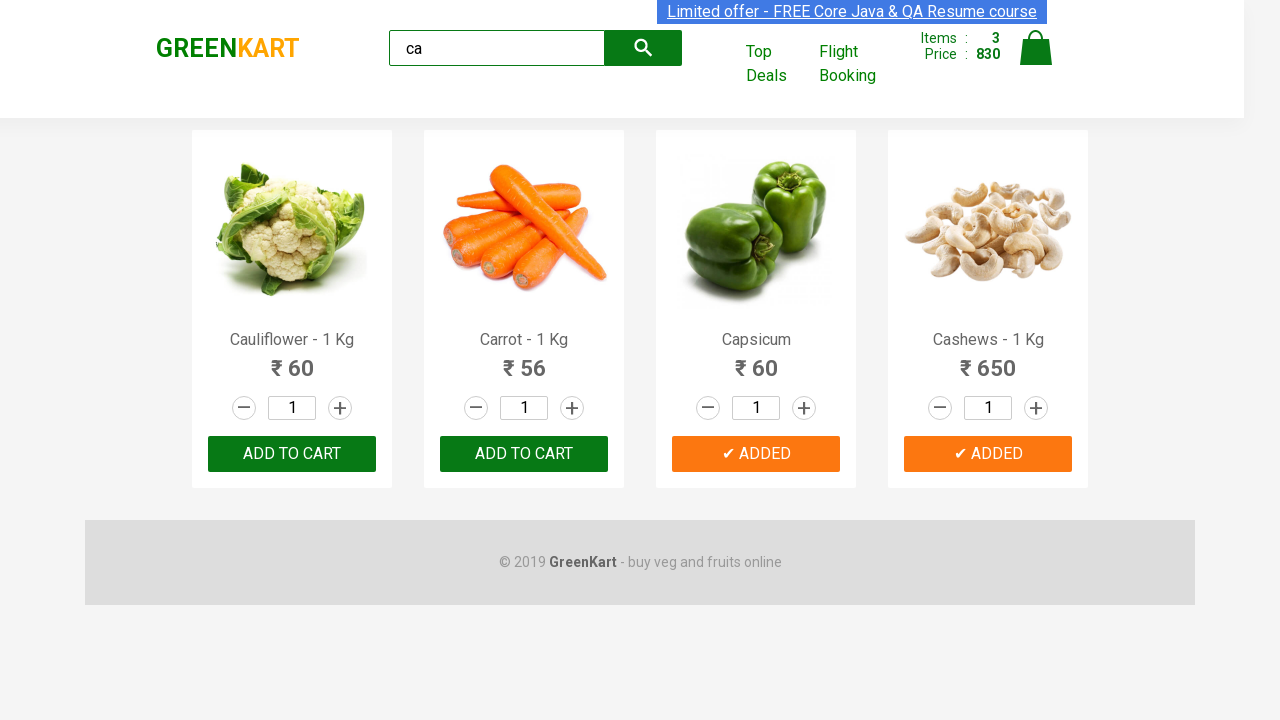

Clicked cart icon to view cart items at (1036, 48) on .cart-icon > img
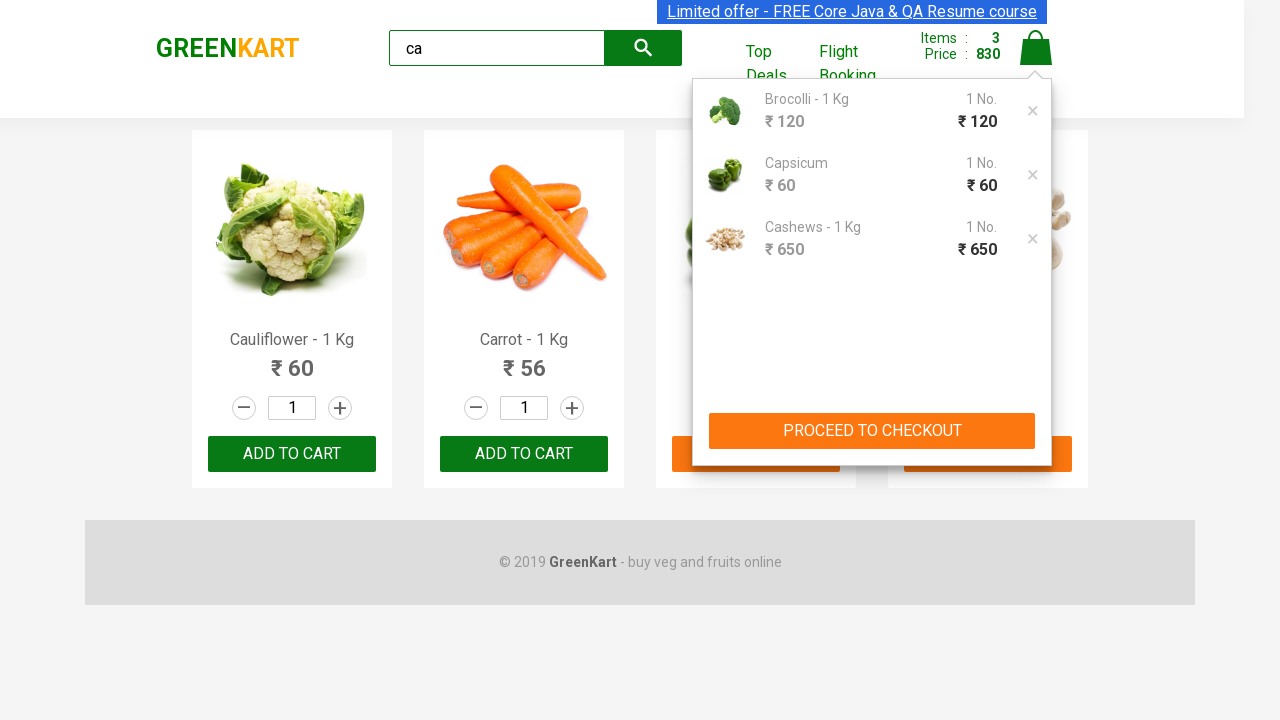

Clicked PROCEED TO CHECKOUT button at (872, 431) on text=PROCEED TO CHECKOUT
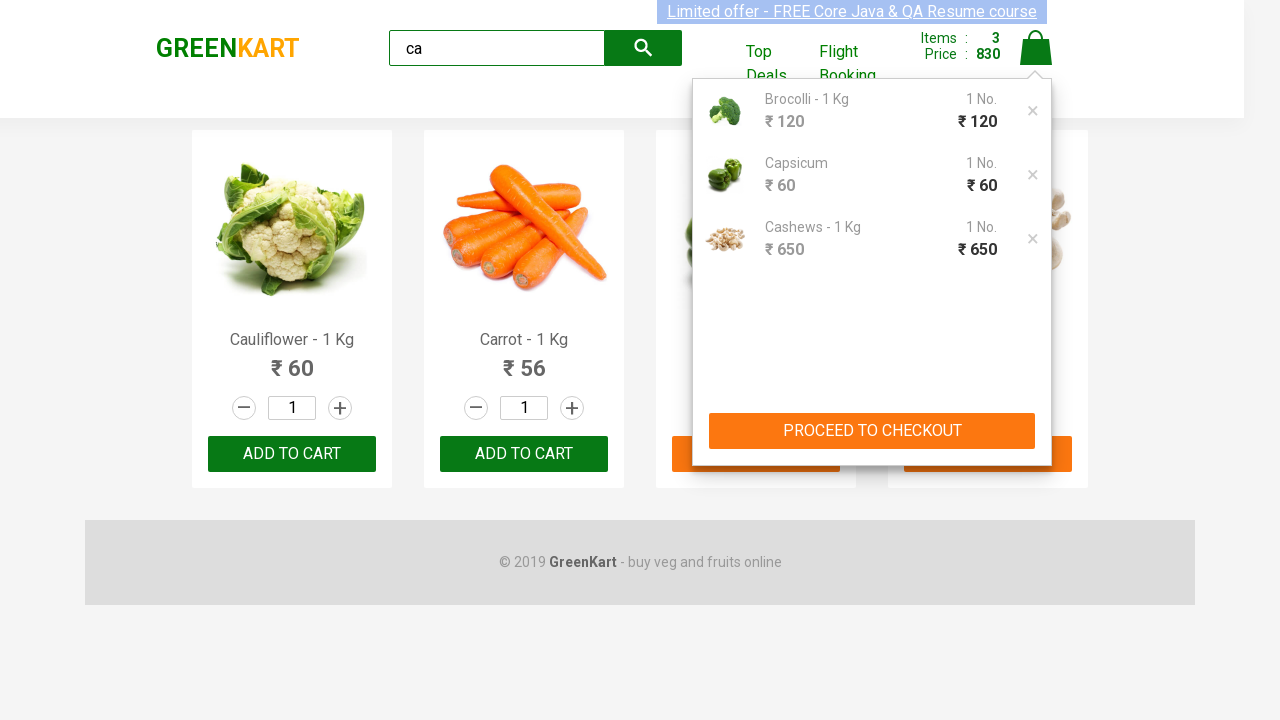

Clicked Place Order button at (1036, 562) on text=Place Order
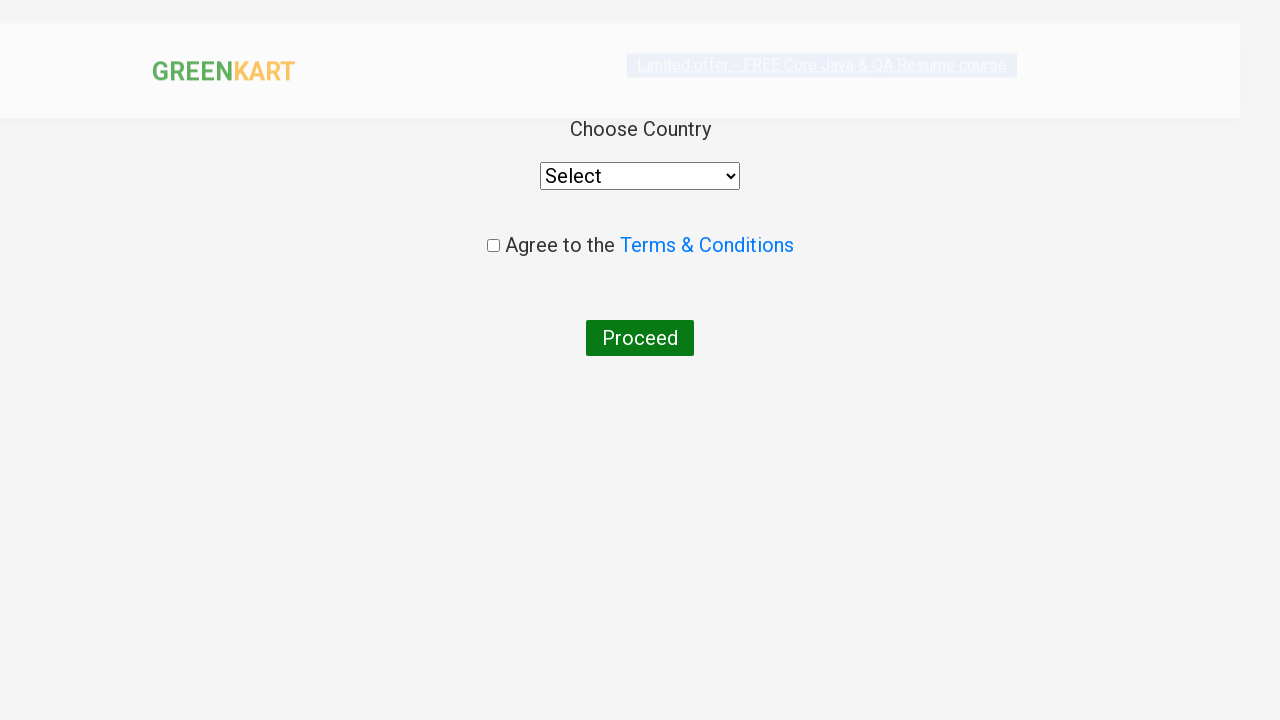

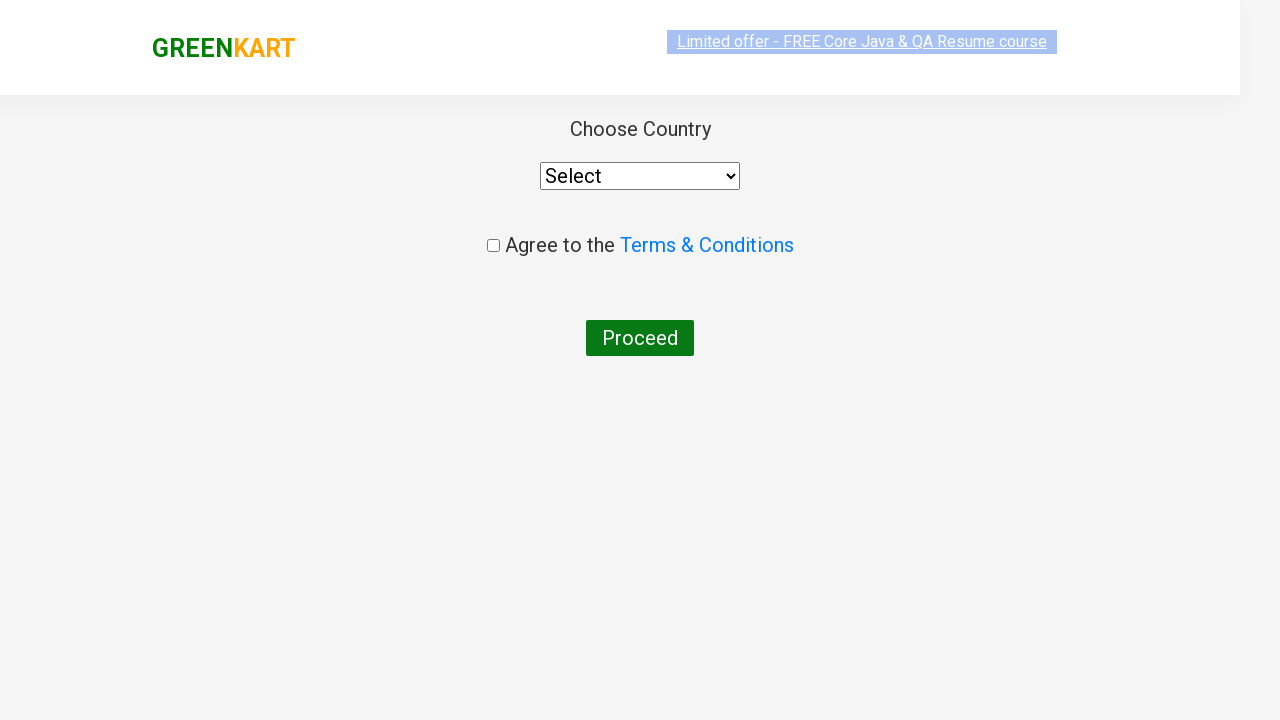